Tests TodoMVC app by adding three todo items, marking the first two as completed, then filtering to show only completed todos and verifying only the completed items are displayed.

Starting URL: https://demo.playwright.dev/todomvc/#/

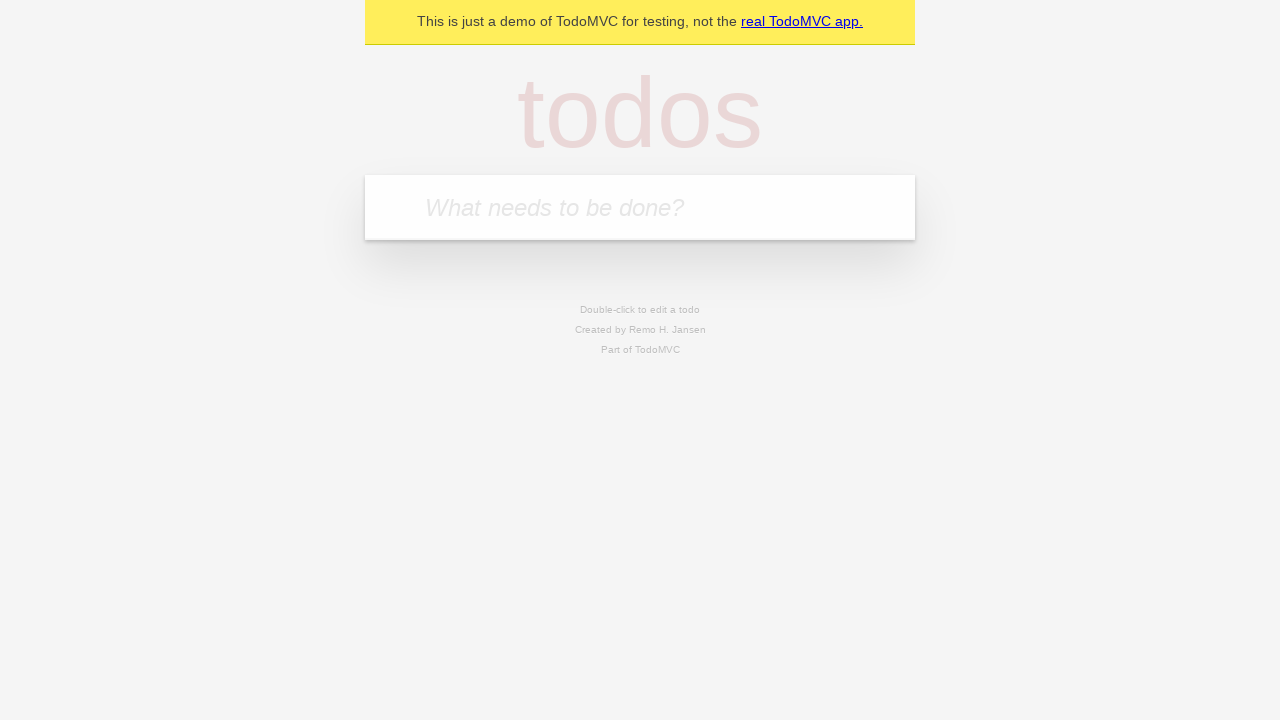

Located todo input field
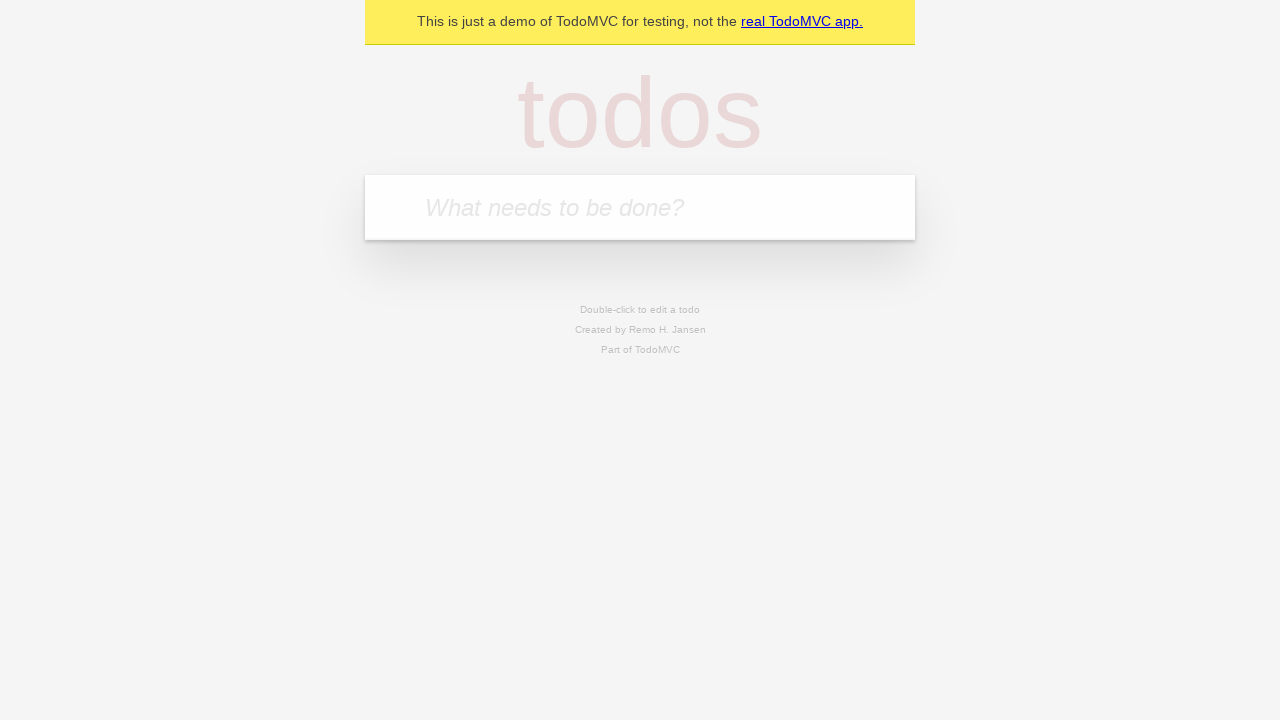

Filled first todo with 'Todo 1' on internal:role=textbox[name="What needs to be done?"i]
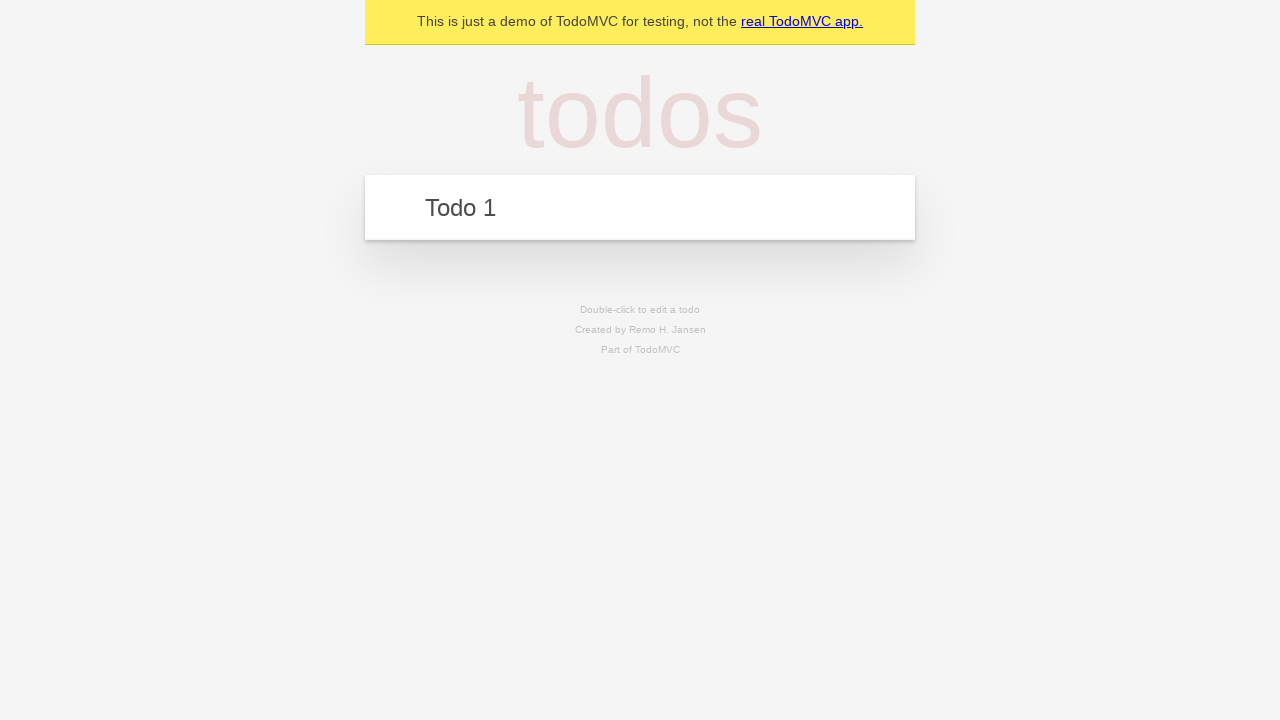

Pressed Enter to add first todo on internal:role=textbox[name="What needs to be done?"i]
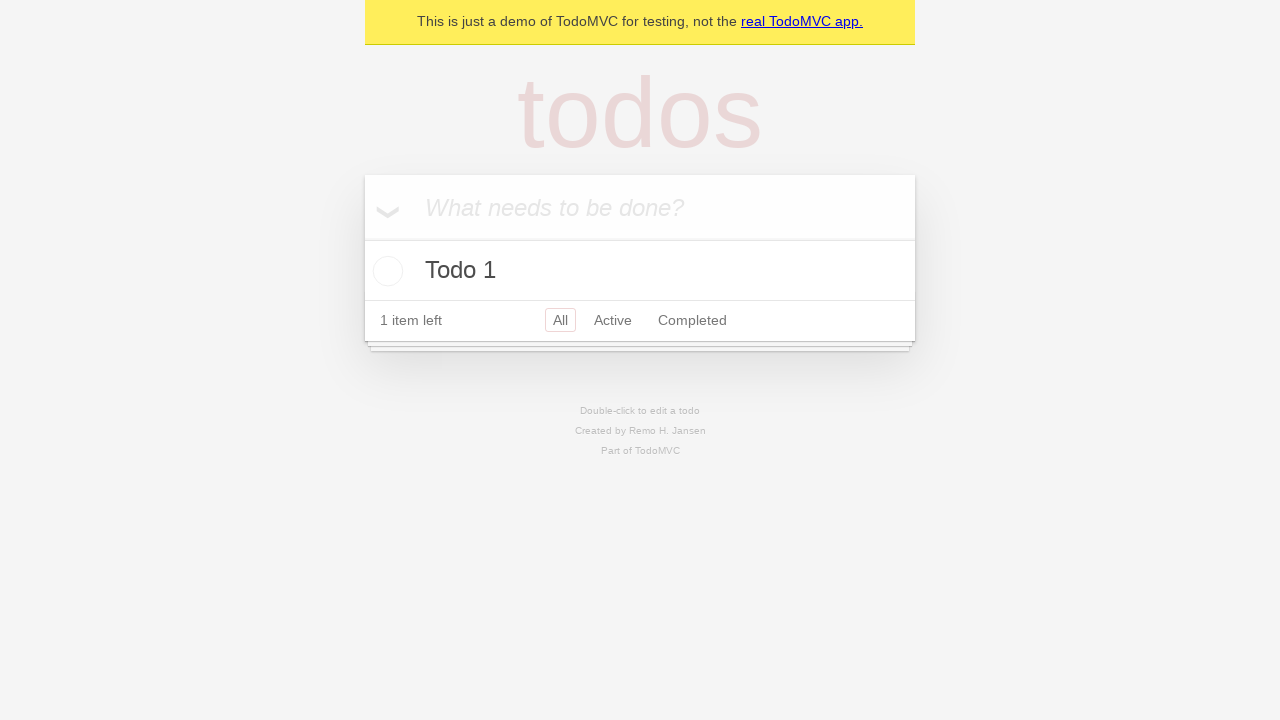

Filled second todo with 'Todo 2' on internal:role=textbox[name="What needs to be done?"i]
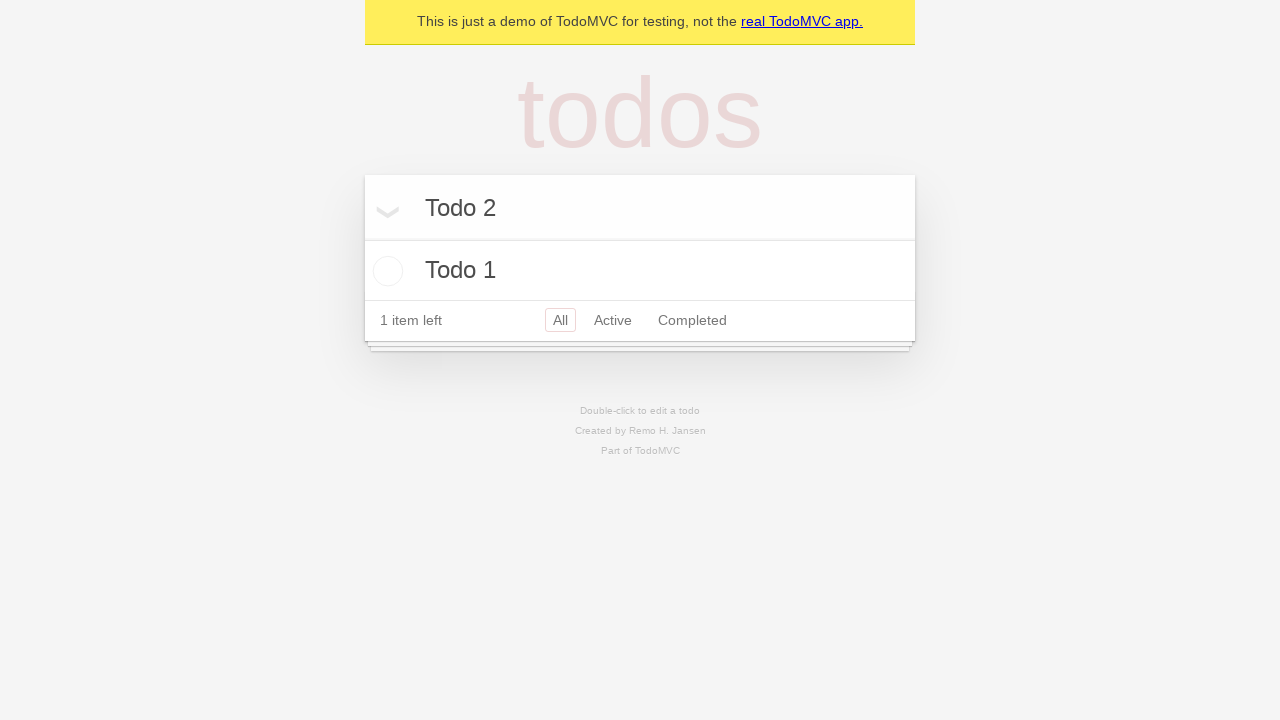

Pressed Enter to add second todo on internal:role=textbox[name="What needs to be done?"i]
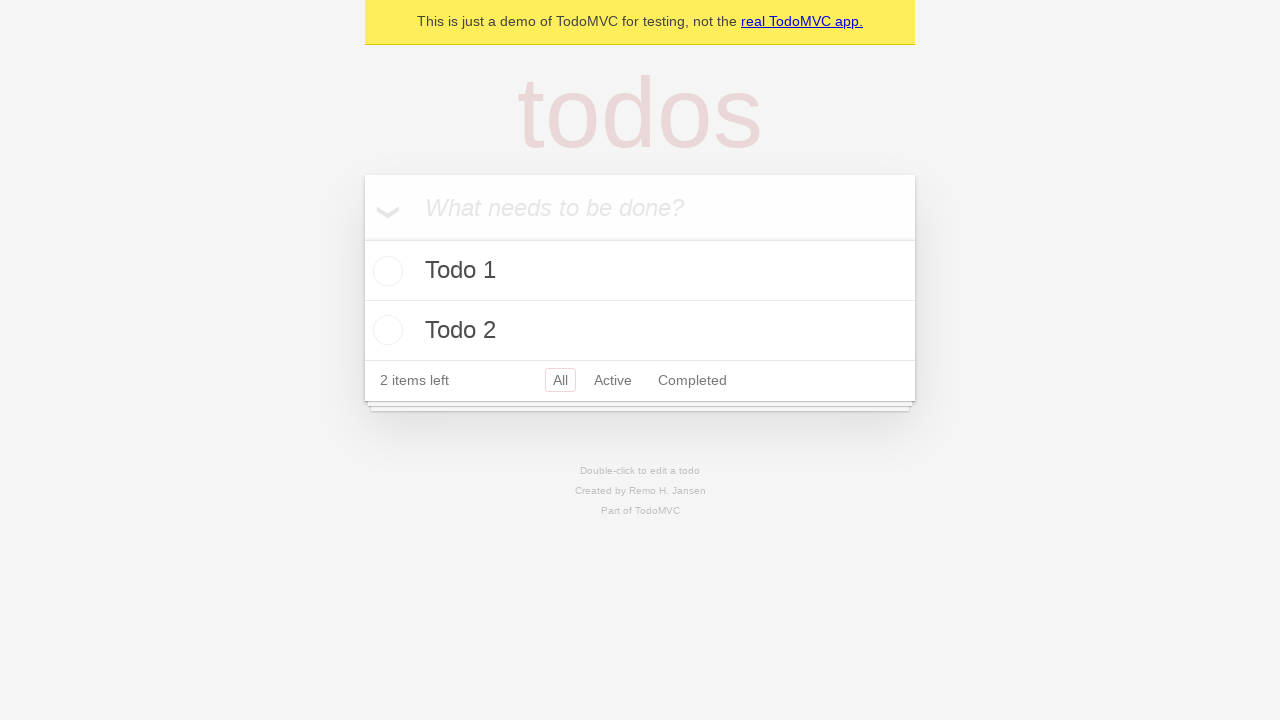

Filled third todo with 'Todo 3' on internal:role=textbox[name="What needs to be done?"i]
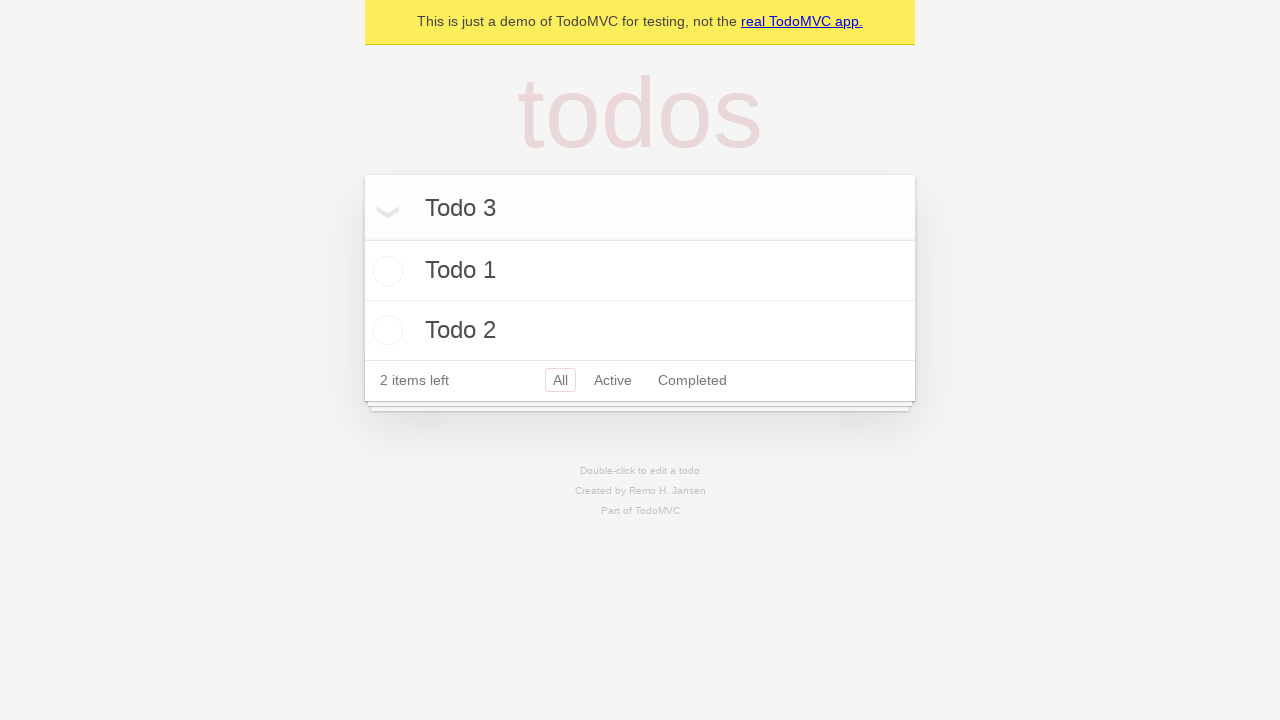

Pressed Enter to add third todo on internal:role=textbox[name="What needs to be done?"i]
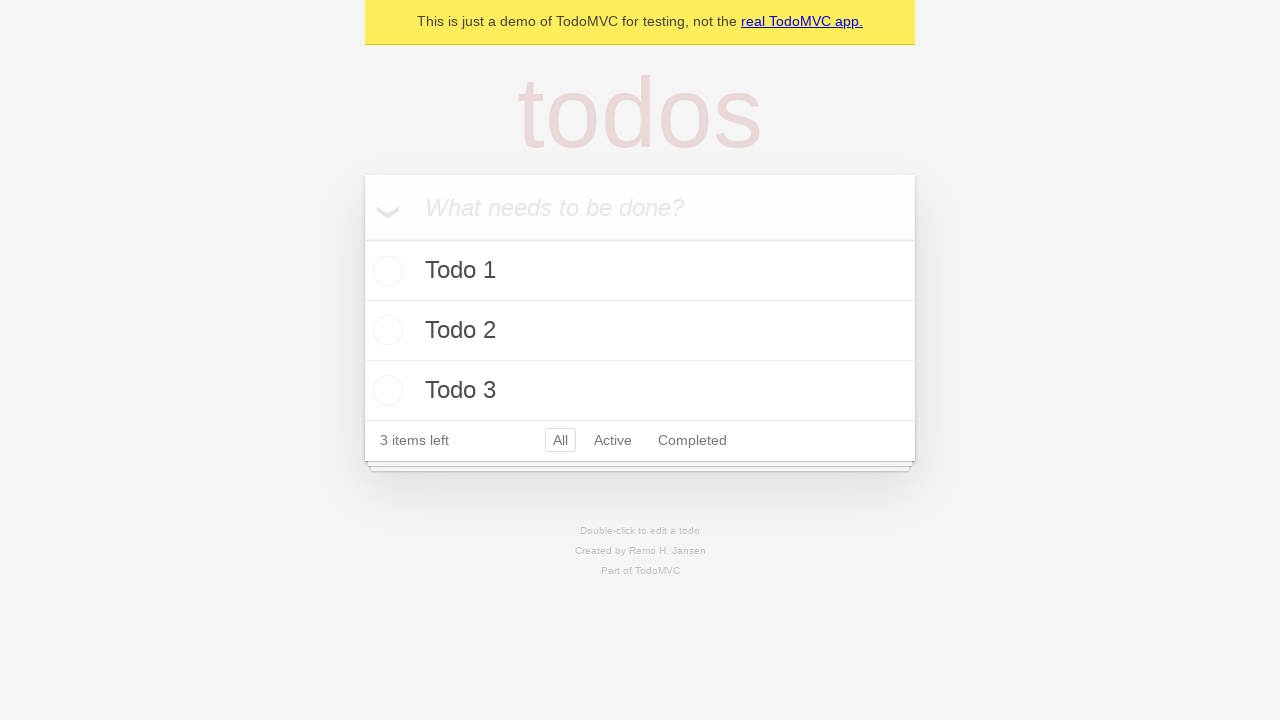

Located first todo checkbox
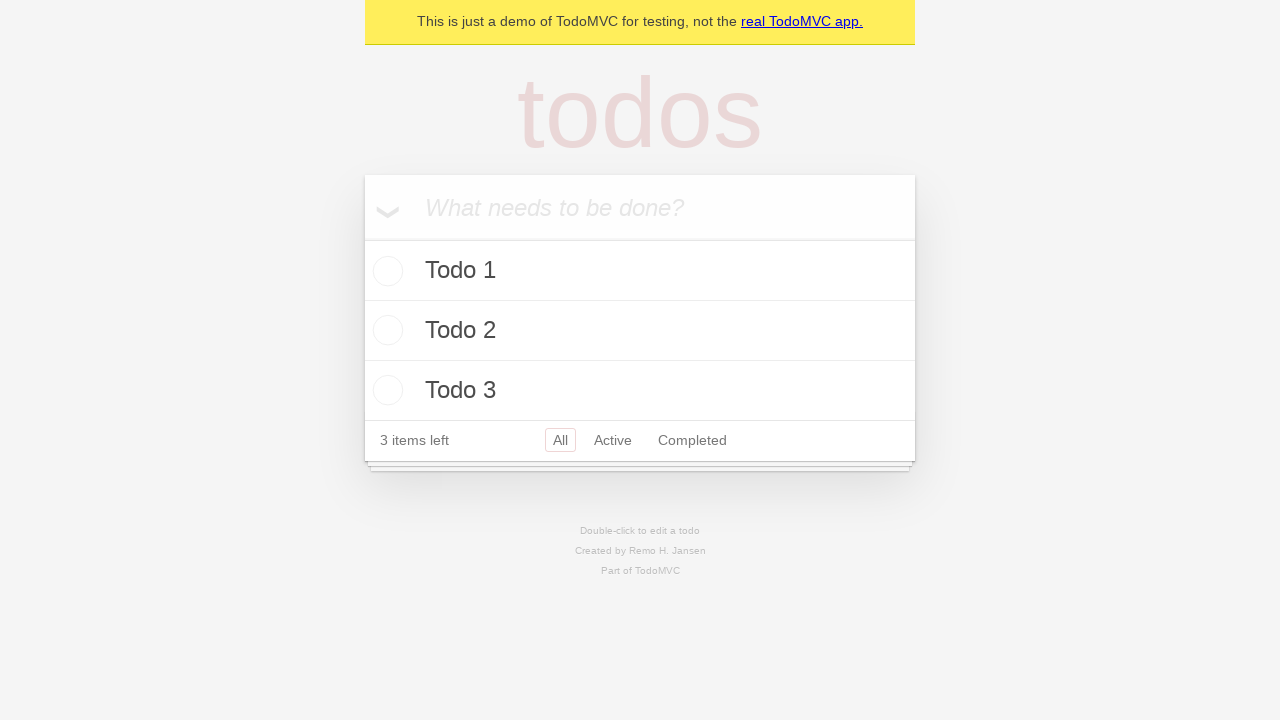

Marked first todo as completed at (385, 271) on internal:role=checkbox[name="Toggle Todo"i] >> nth=0
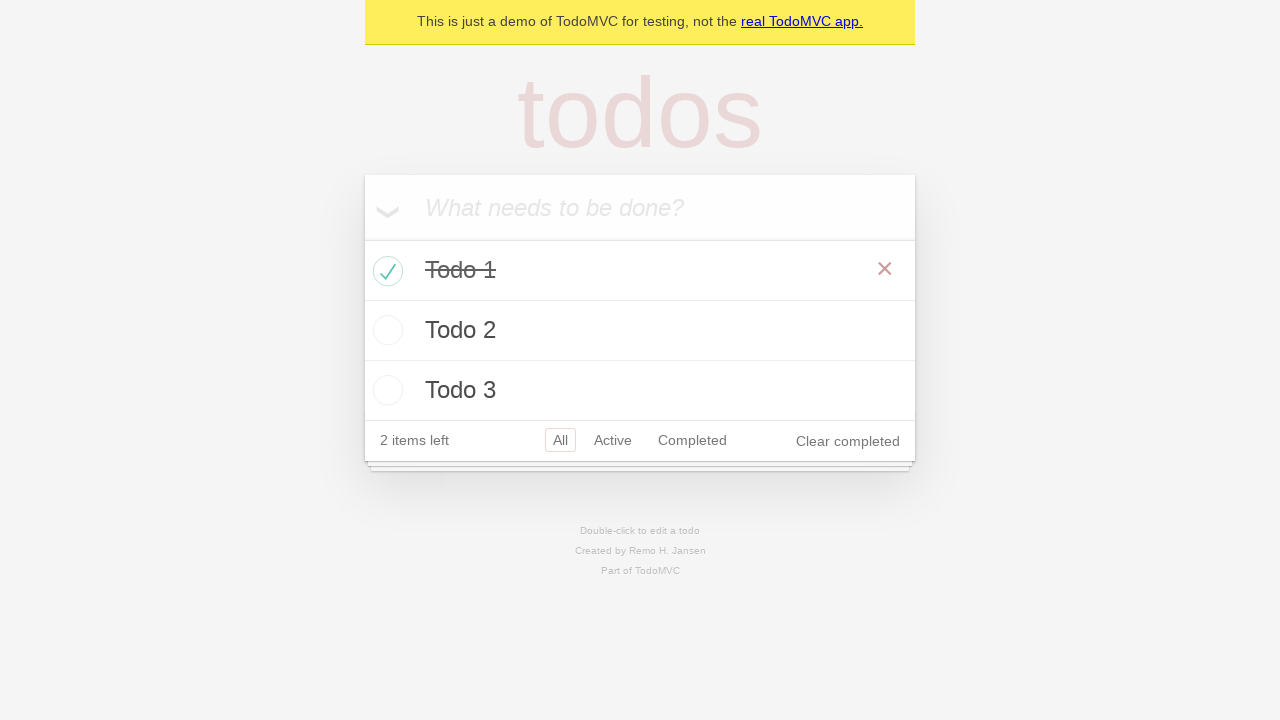

Located second todo checkbox
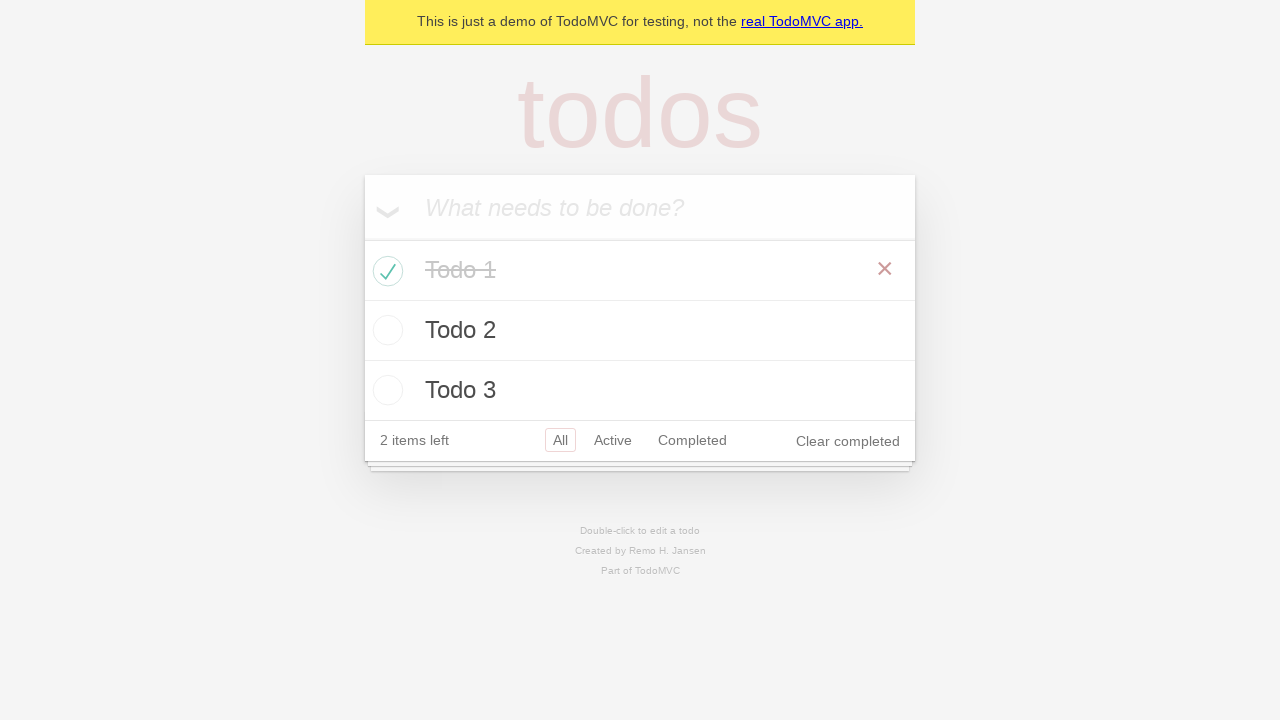

Marked second todo as completed at (385, 330) on internal:role=checkbox[name="Toggle Todo"i] >> nth=1
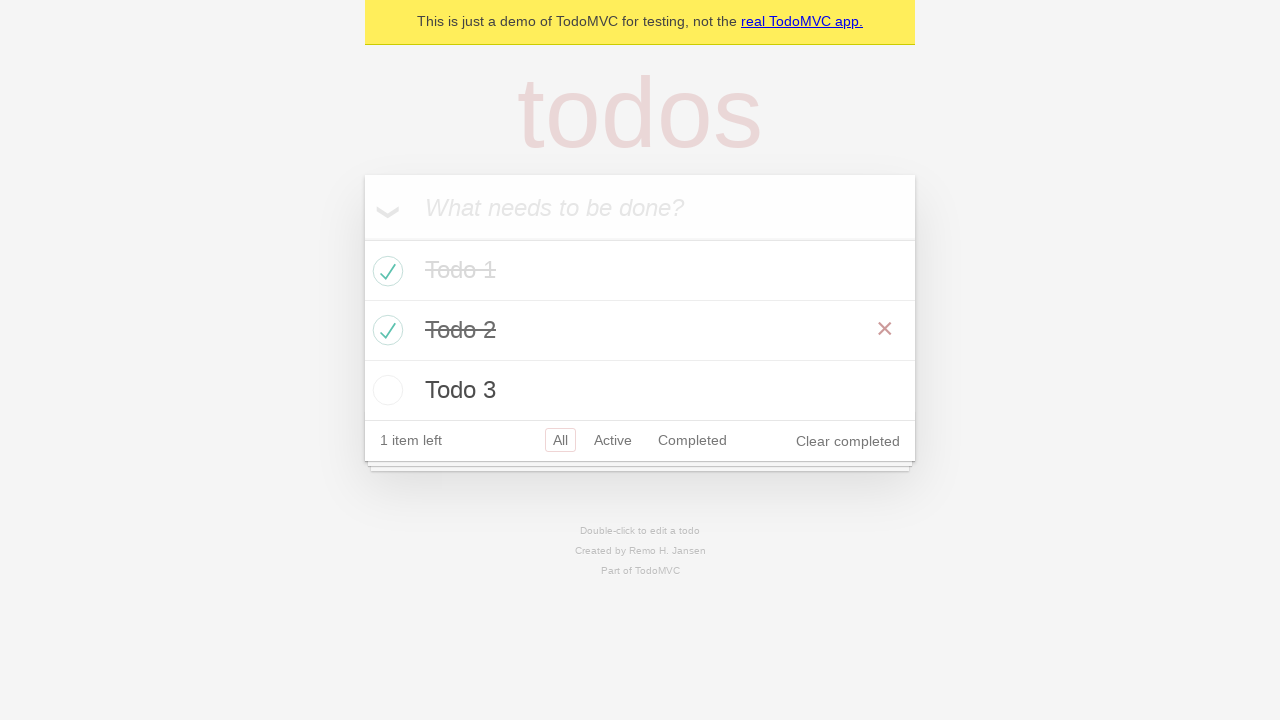

Located Completed filter link
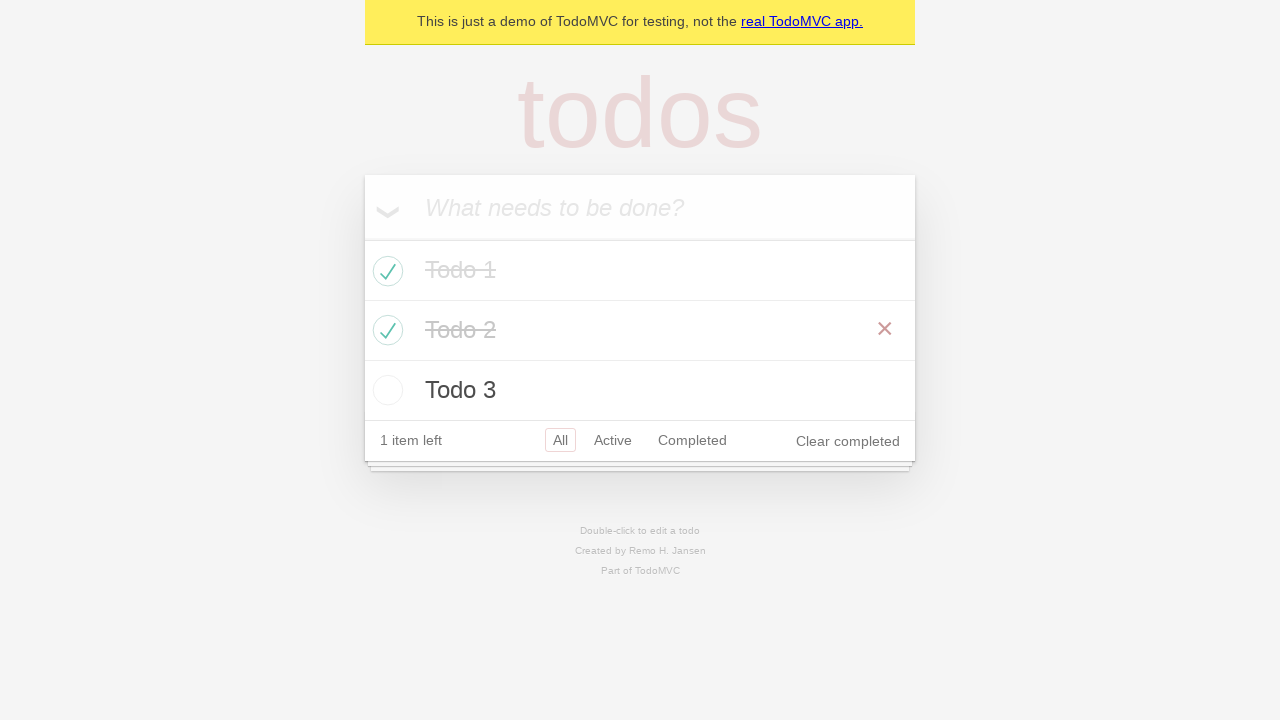

Clicked Completed filter at (692, 440) on internal:role=link[name="Completed"i]
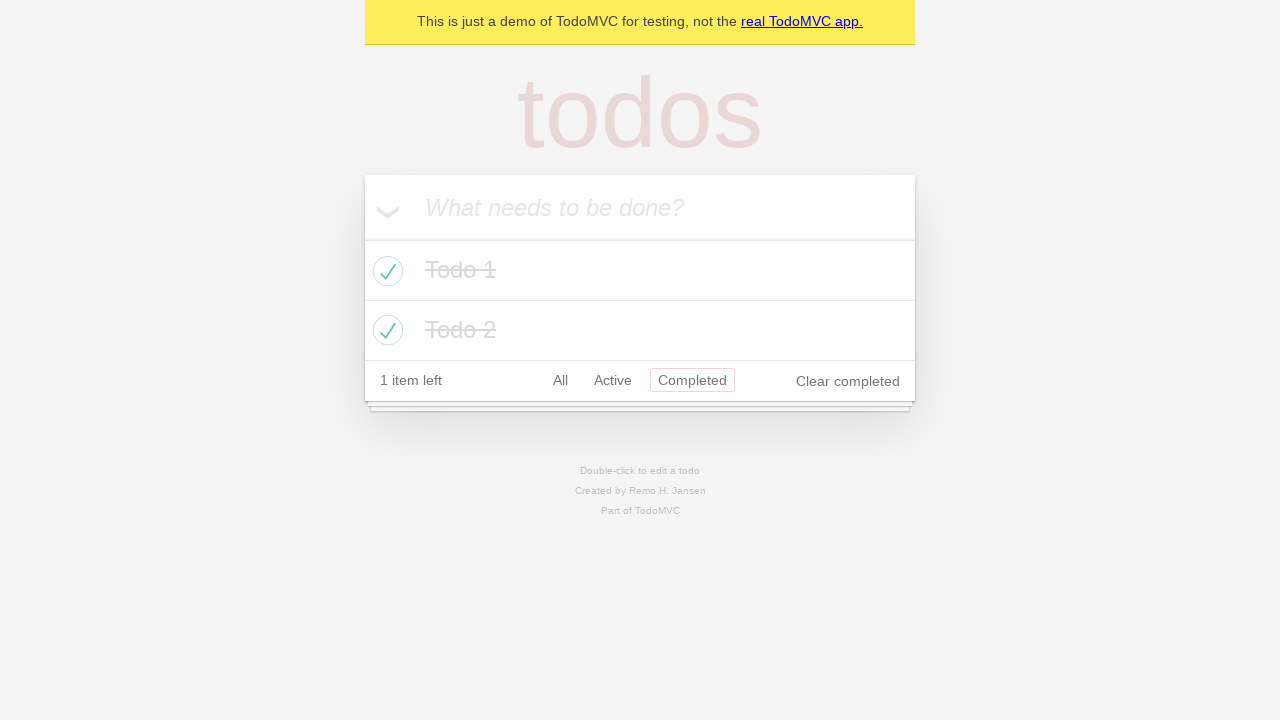

Waited for navigation to Completed filter URL
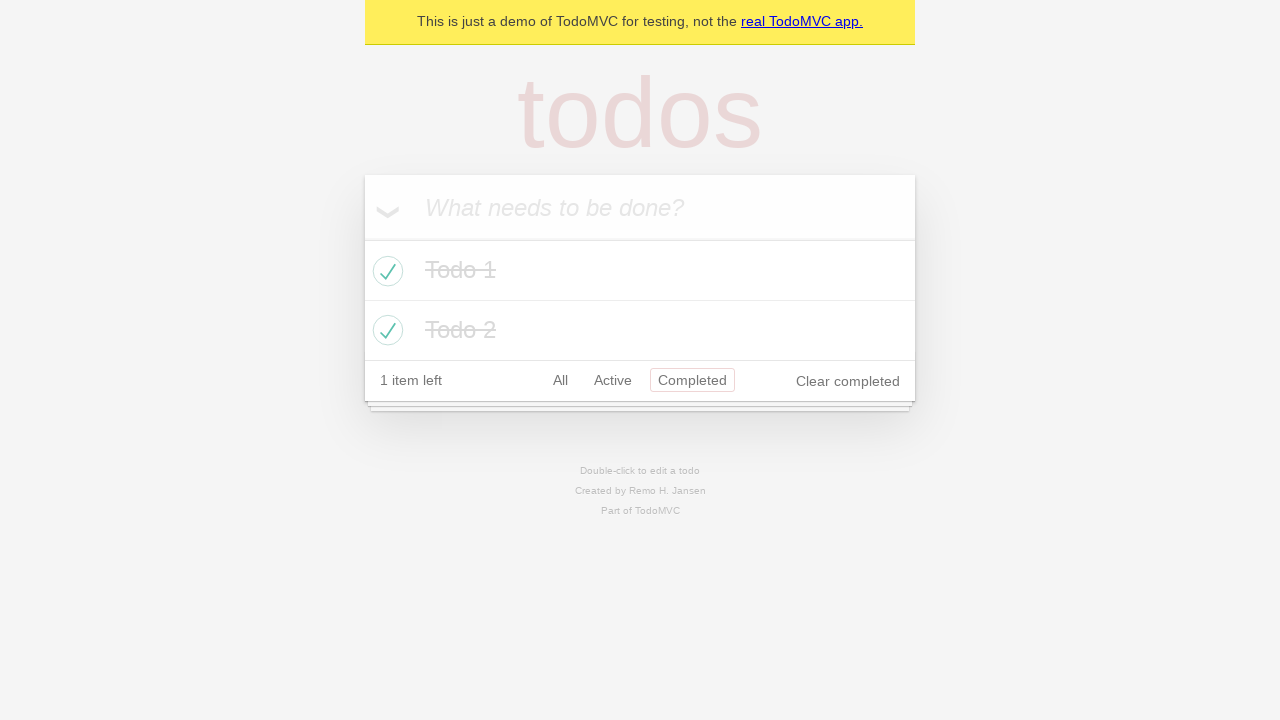

Verified completed todos are displayed - only 2 completed items visible
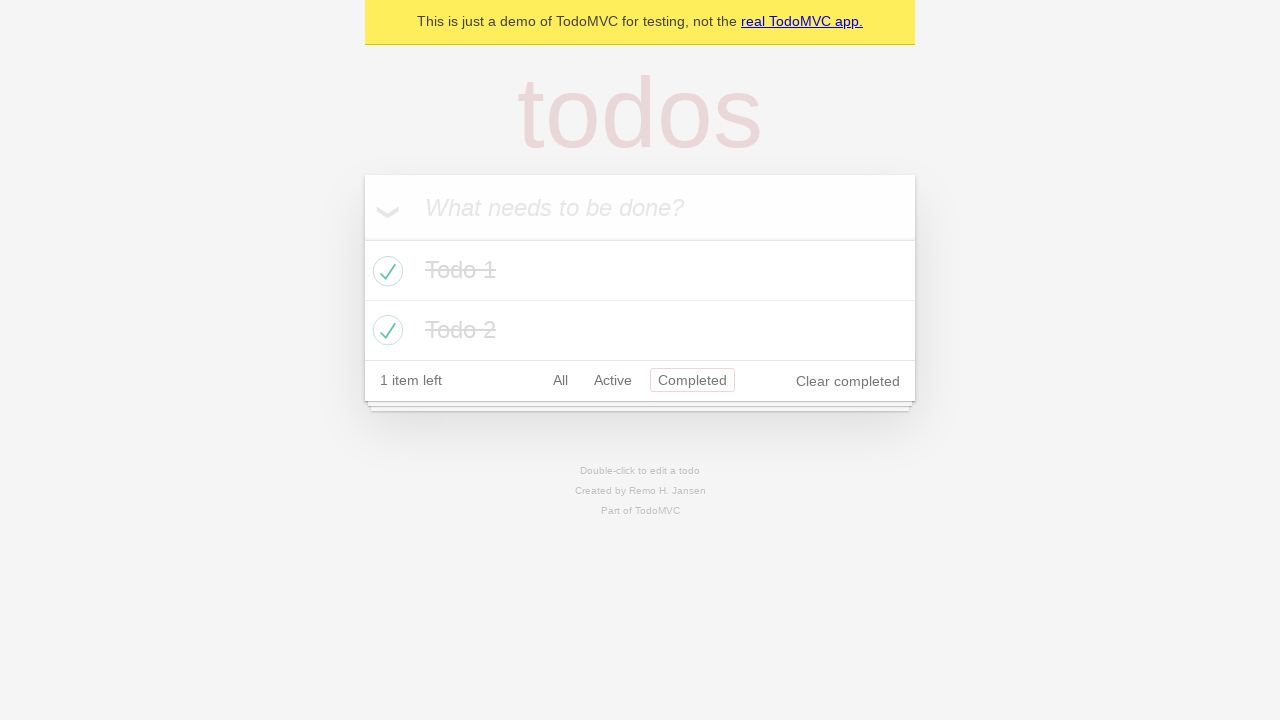

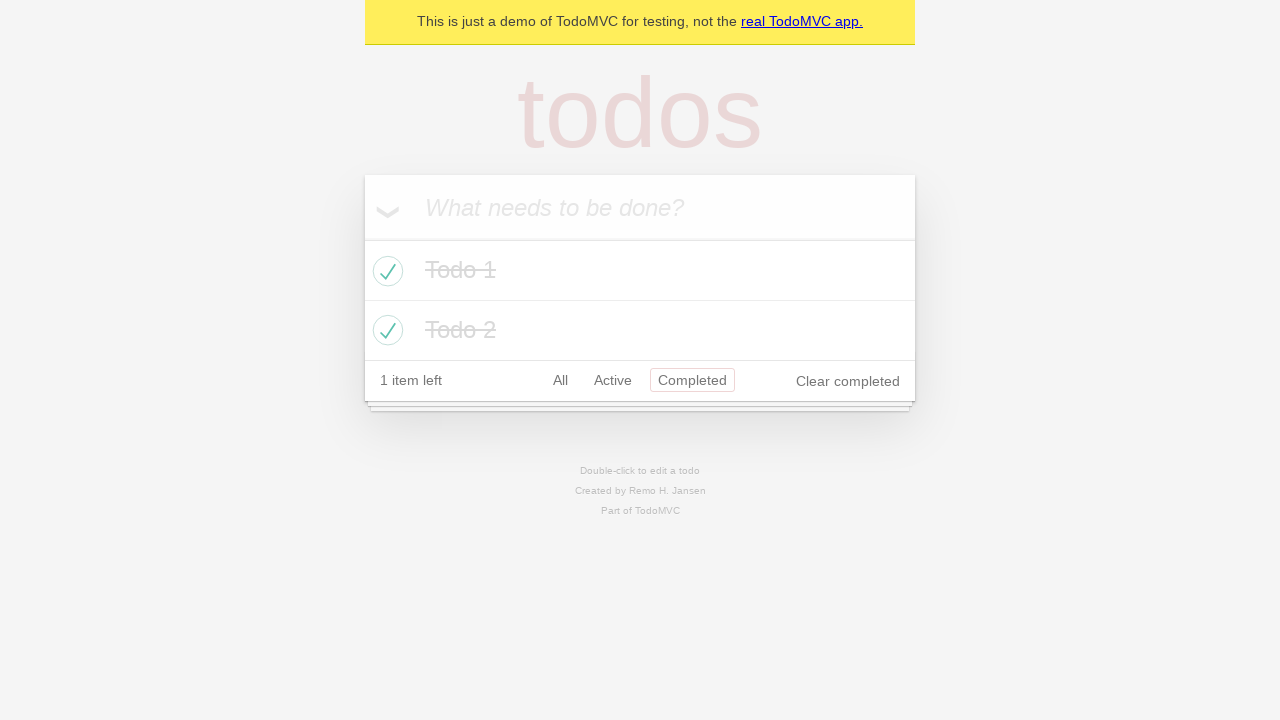